Tests the train search functionality on erail.in by entering source station (Chennai/MS) and destination station (Madurai/MDU), then verifying that train results are displayed.

Starting URL: https://erail.in/

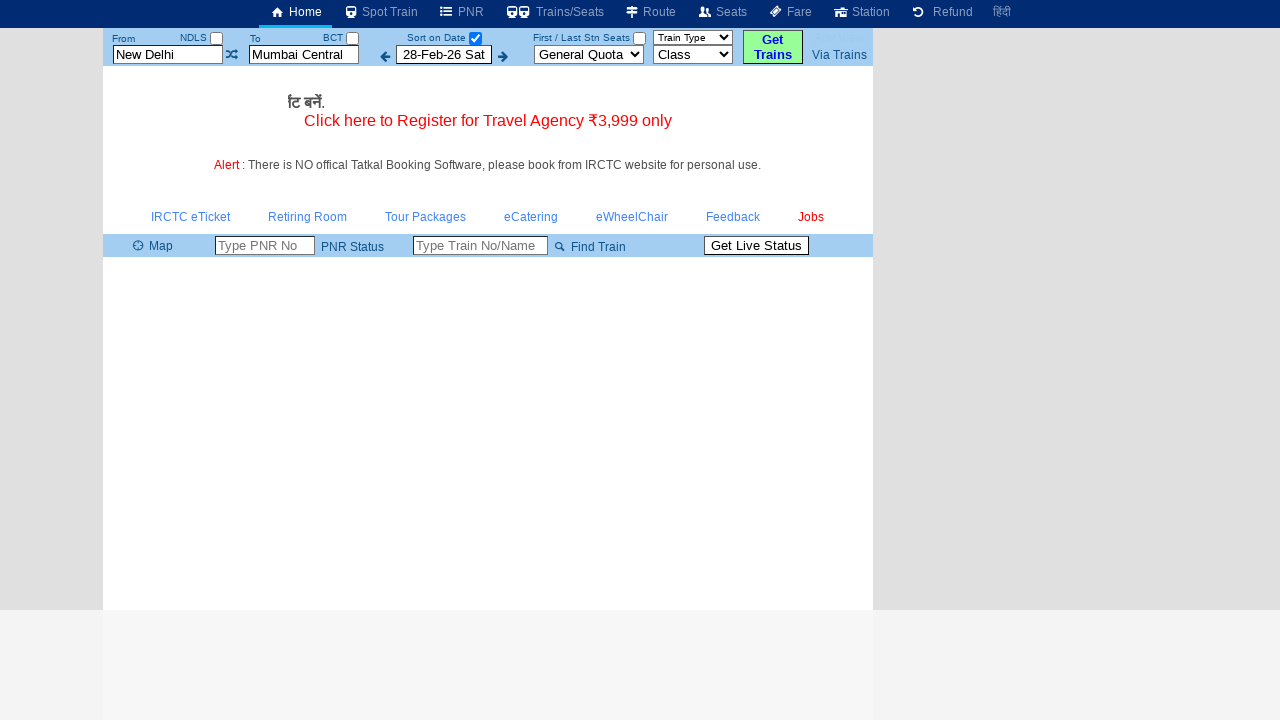

Cleared the 'From Station' field on #txtStationFrom
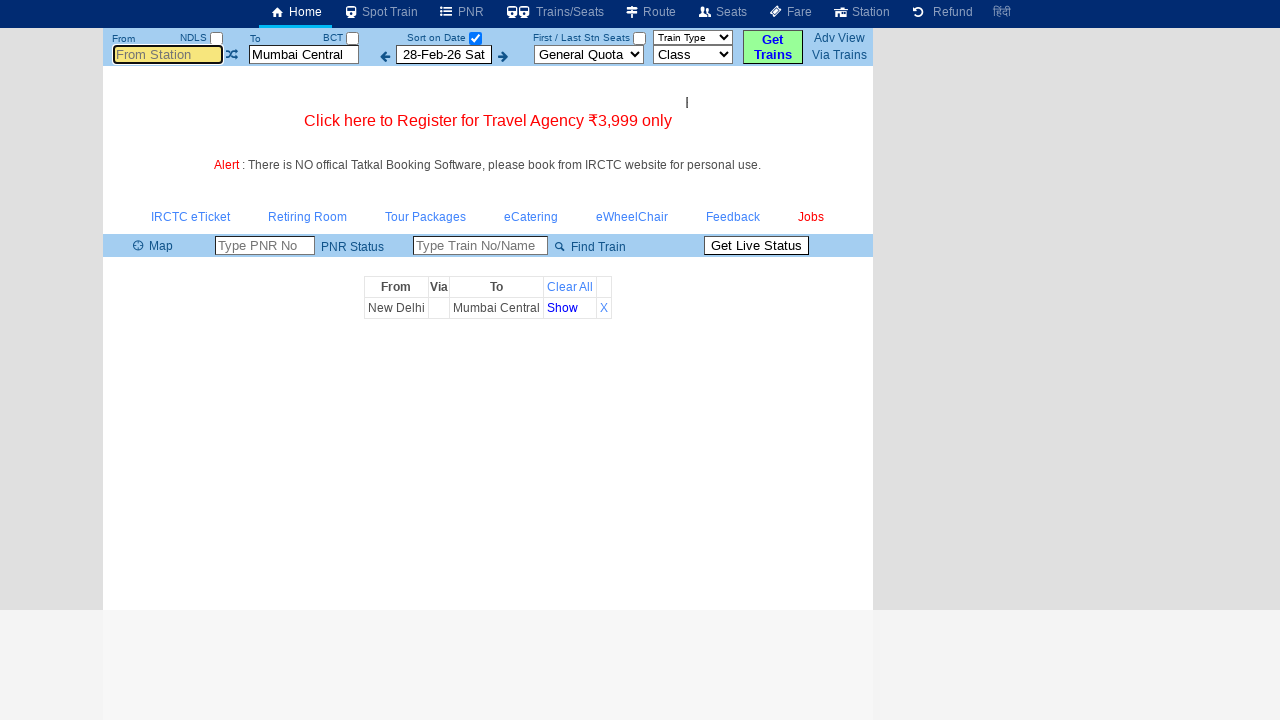

Filled 'From Station' field with 'ms' (Chennai/MS) on #txtStationFrom
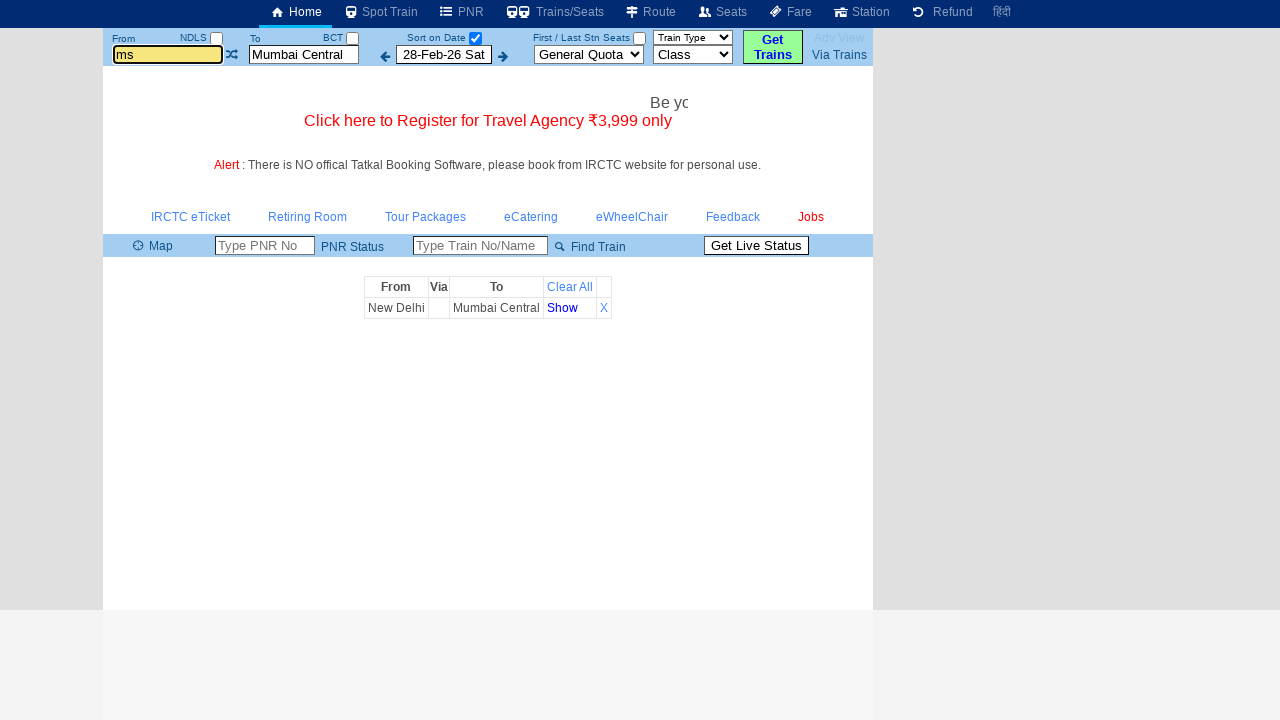

Waited 500ms for station dropdown to process
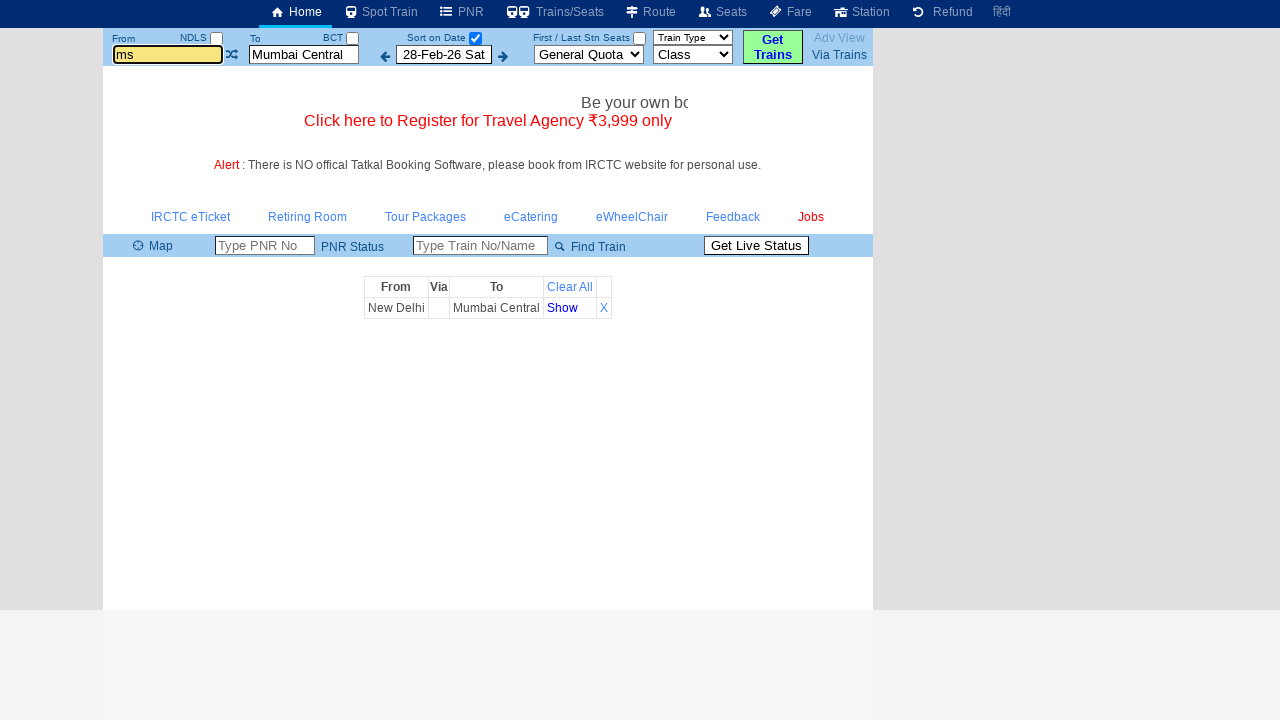

Pressed Tab to confirm 'From Station' selection on #txtStationFrom
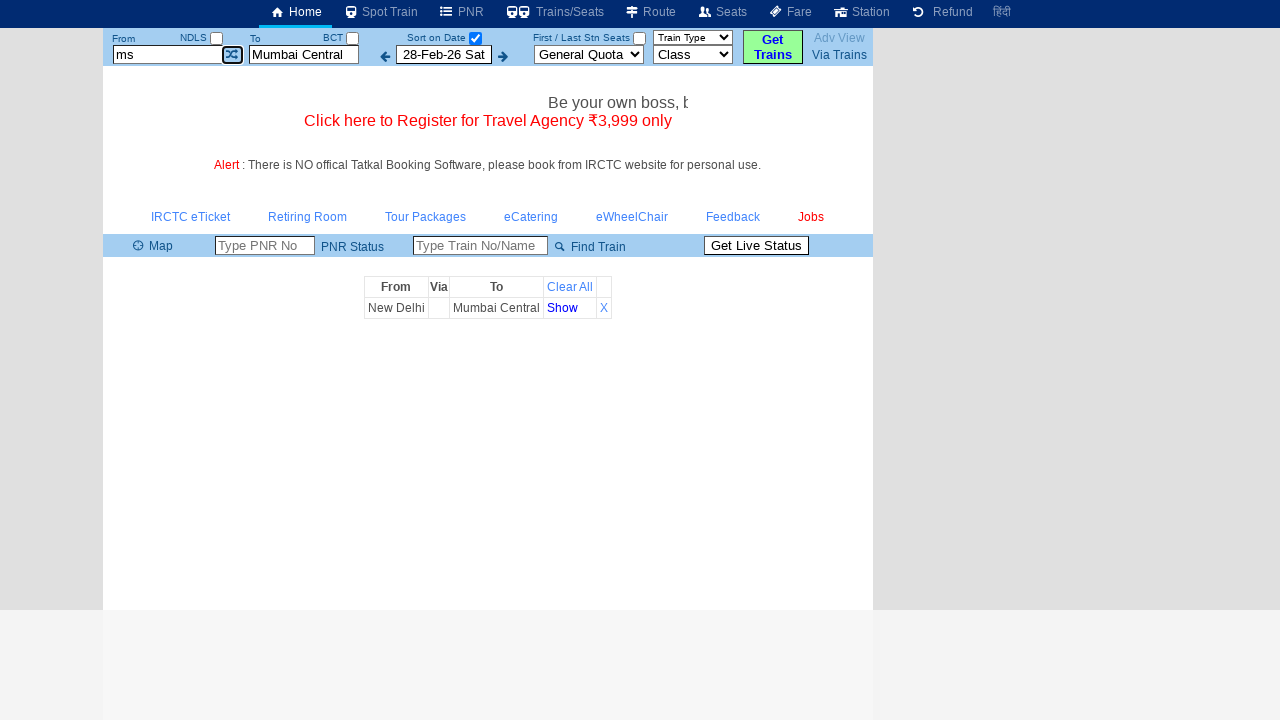

Cleared the 'To Station' field on #txtStationTo
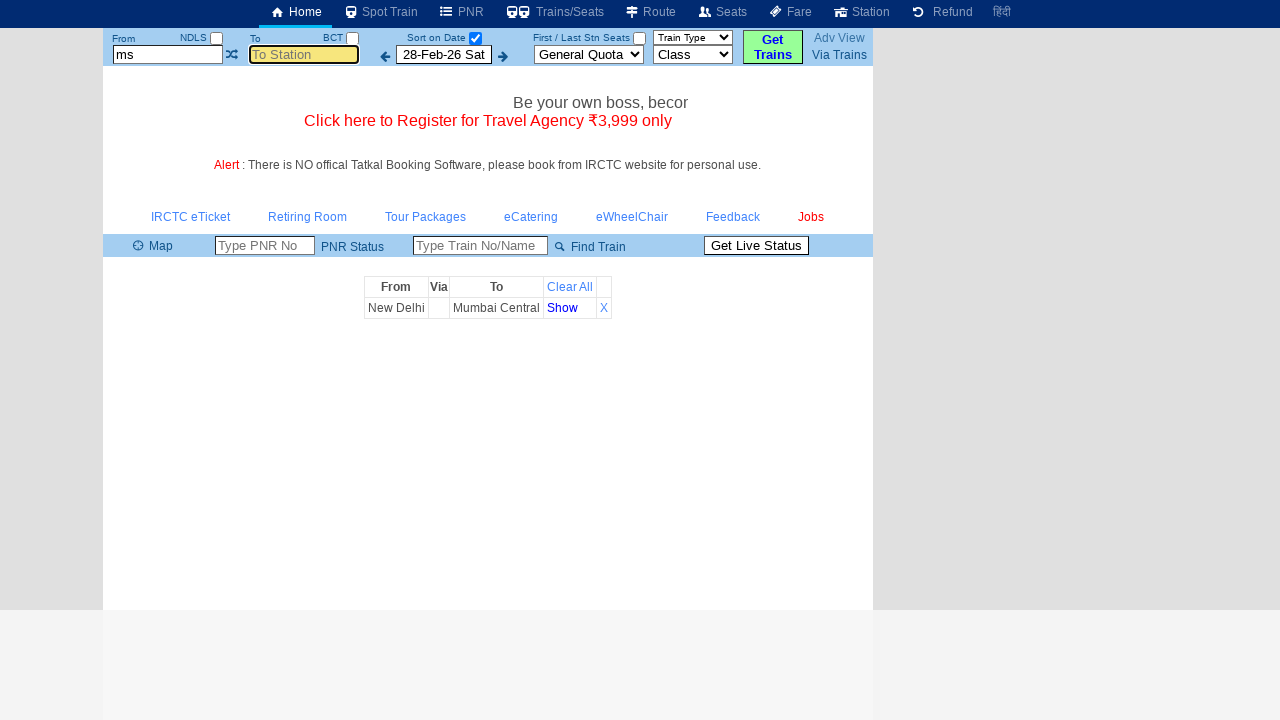

Filled 'To Station' field with 'mdu' (Madurai/MDU) on #txtStationTo
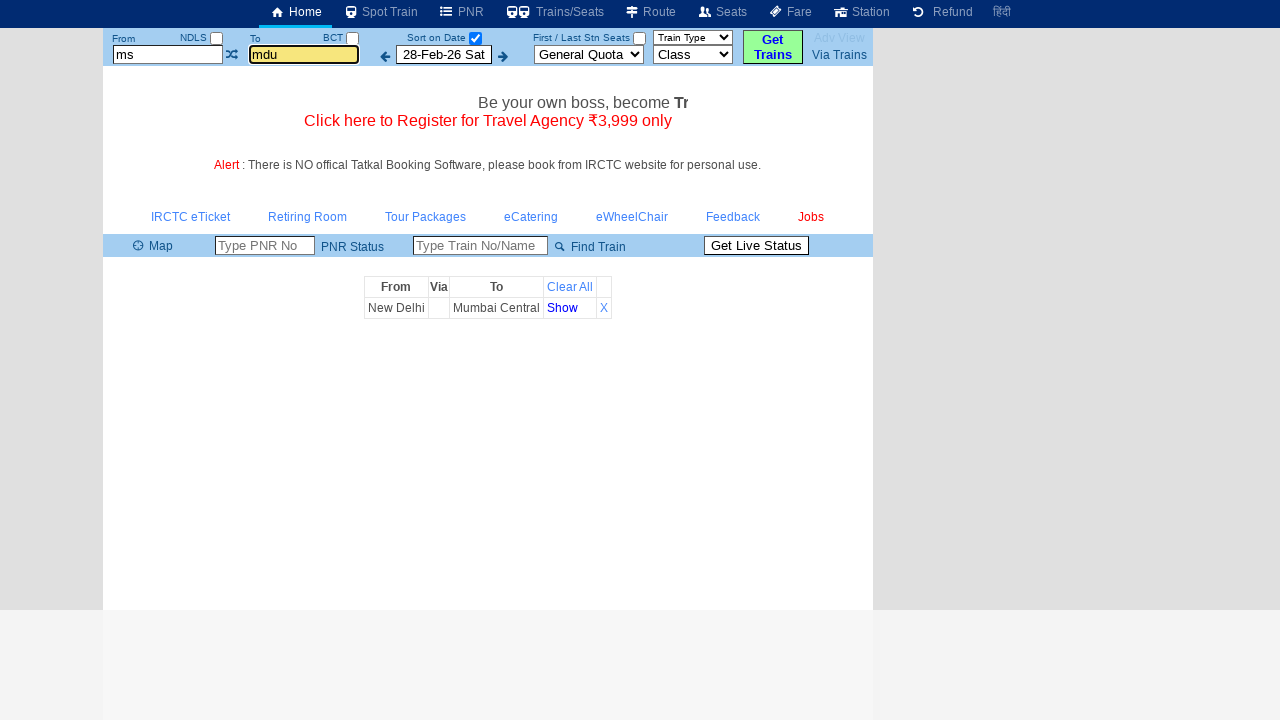

Waited 500ms for destination station dropdown to process
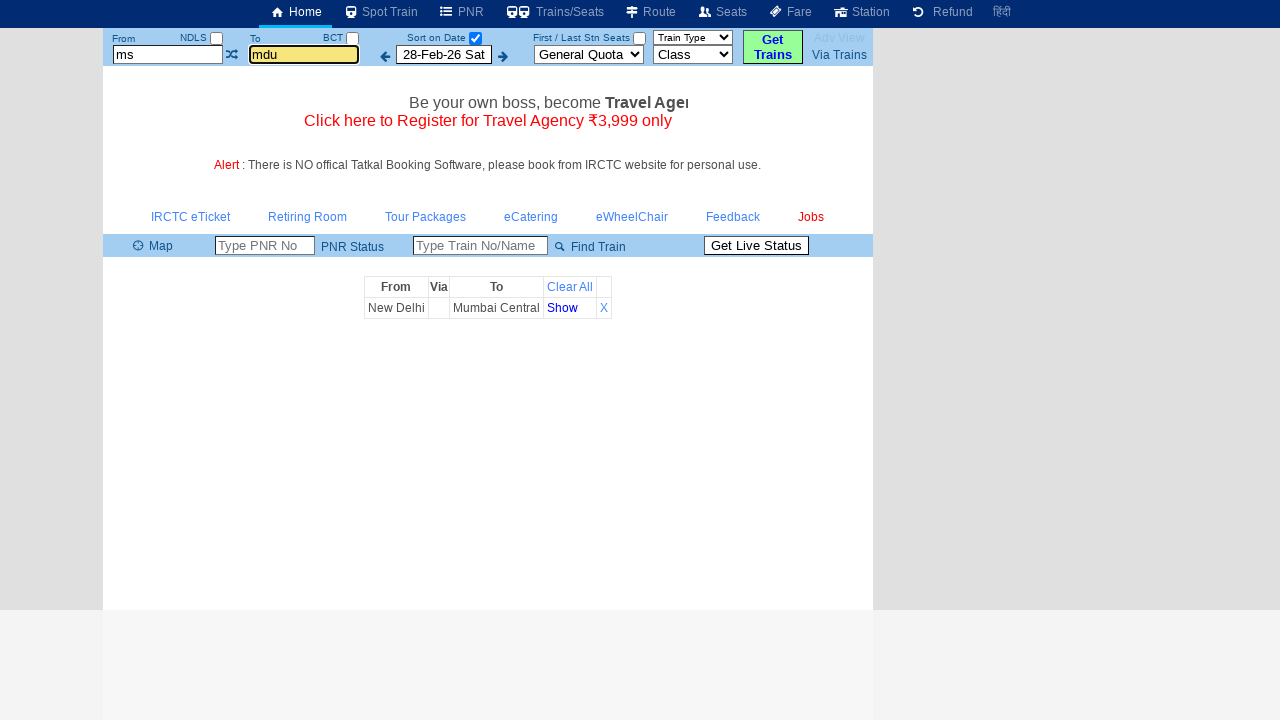

Pressed Tab to confirm 'To Station' selection on #txtStationTo
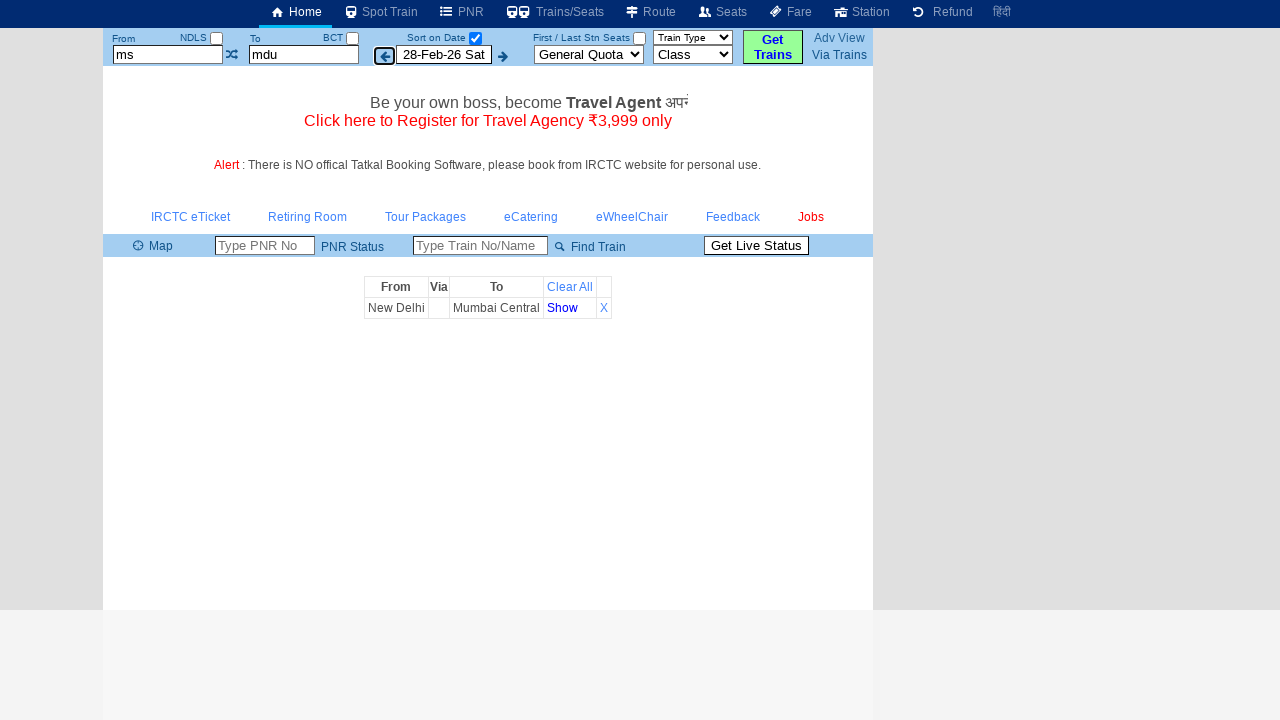

Clicked date checkbox to initiate train search at (475, 38) on #chkSelectDateOnly
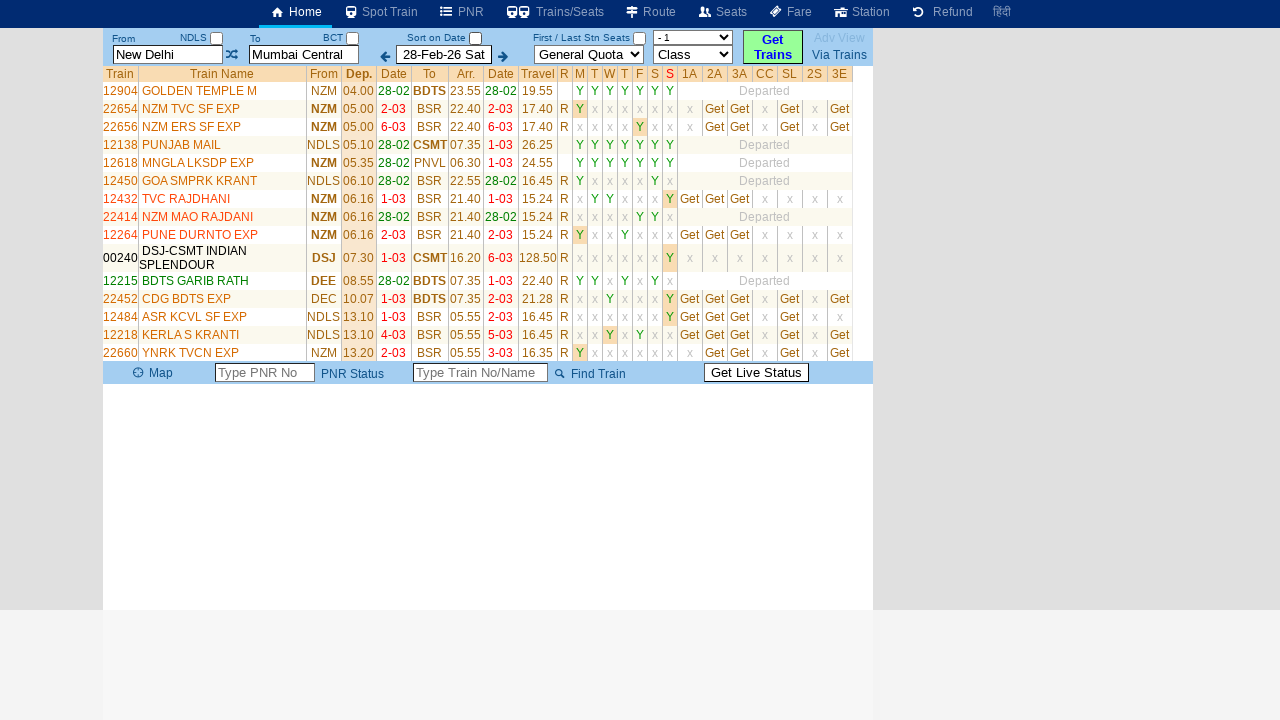

Train results table loaded successfully
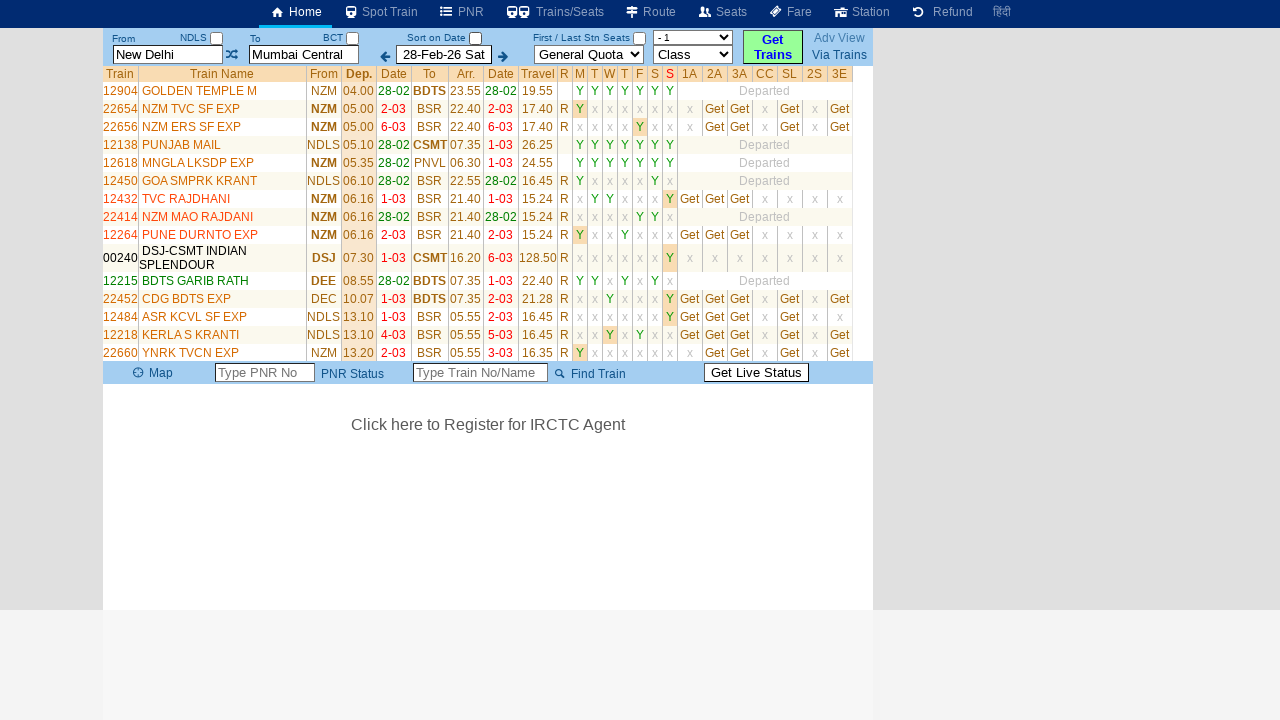

Verified that train results are displayed with train details visible
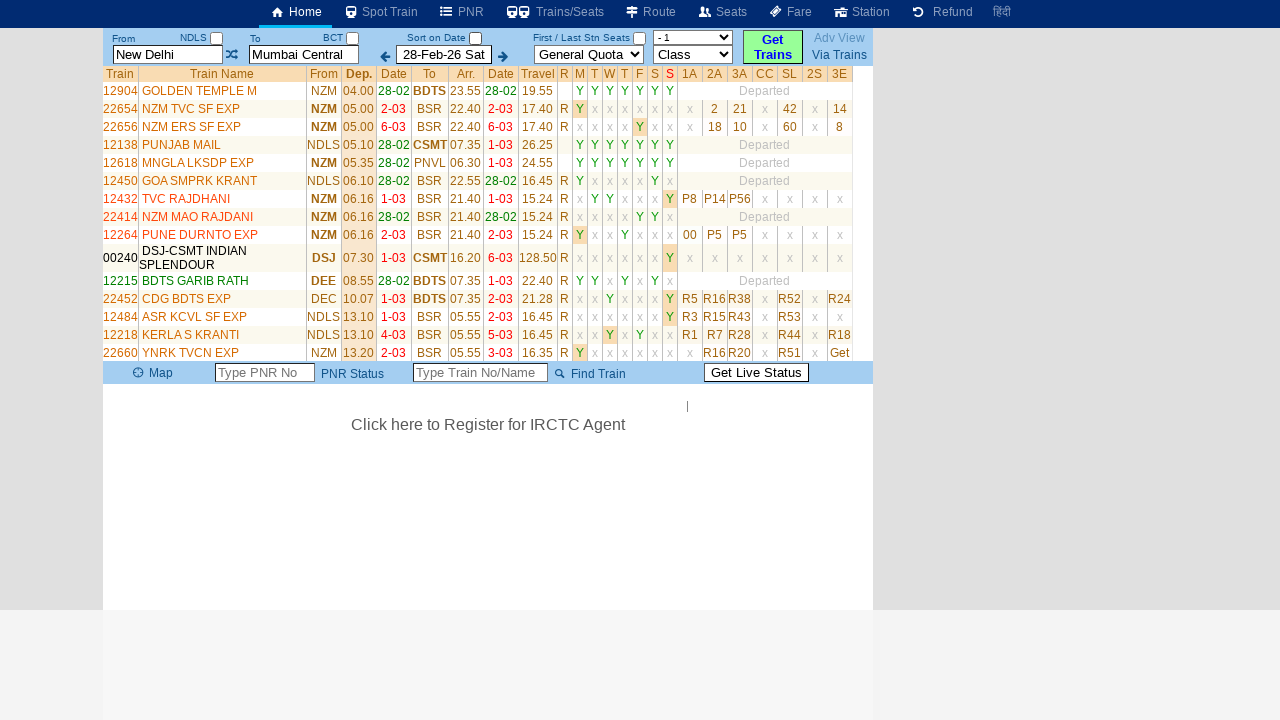

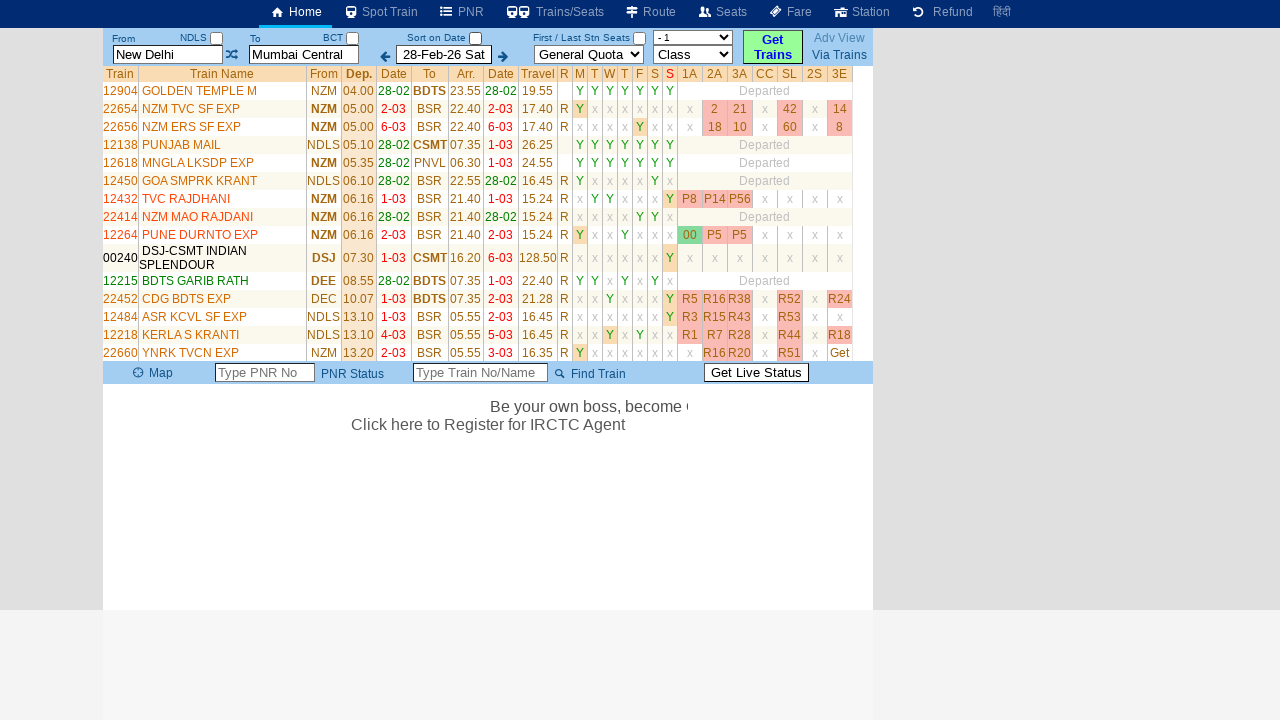